Tests that submitting an empty search field on AccuWeather displays the current location weather

Starting URL: https://www.accuweather.com/

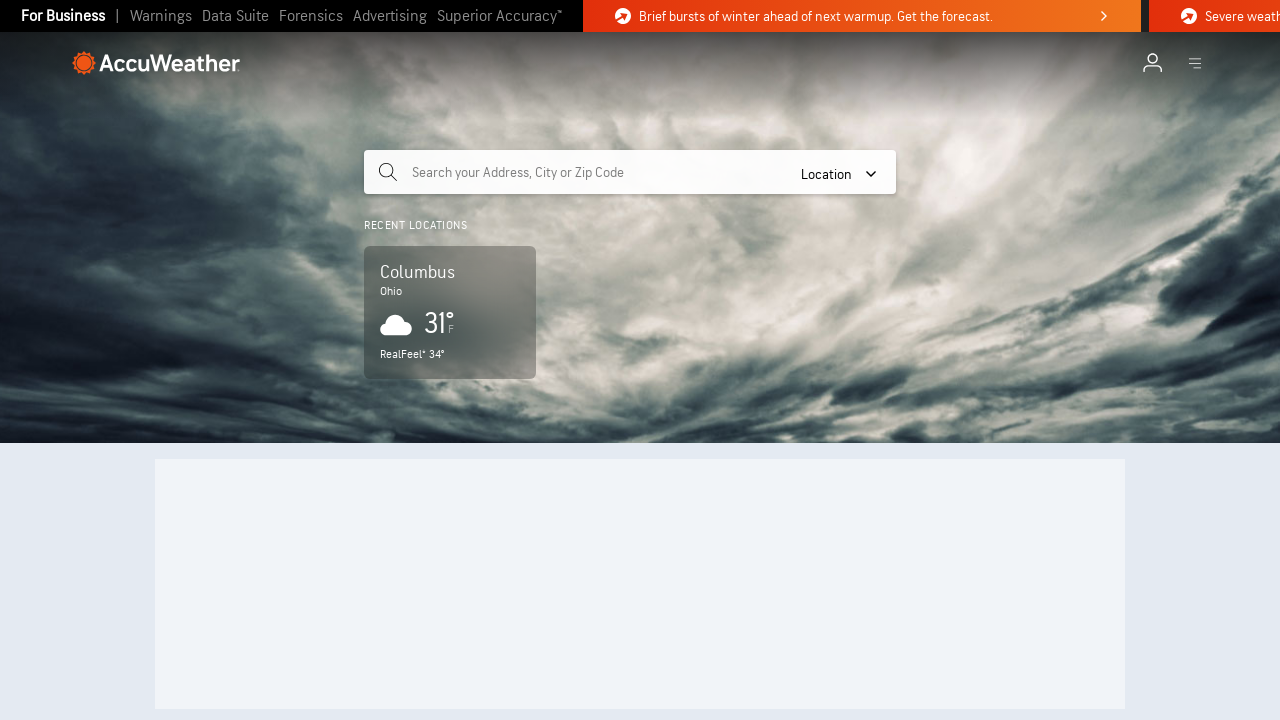

Clicked on the search input field at (583, 172) on input[name='query']
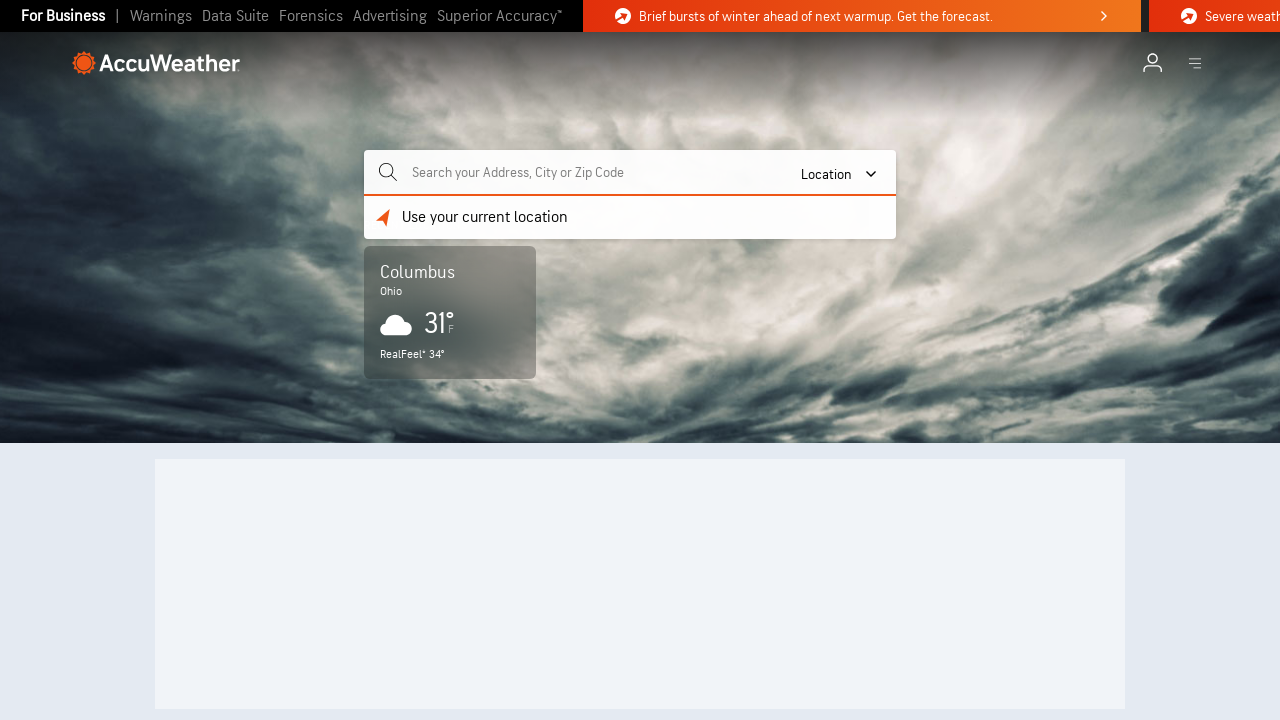

Pressed Enter with empty search input on input[name='query']
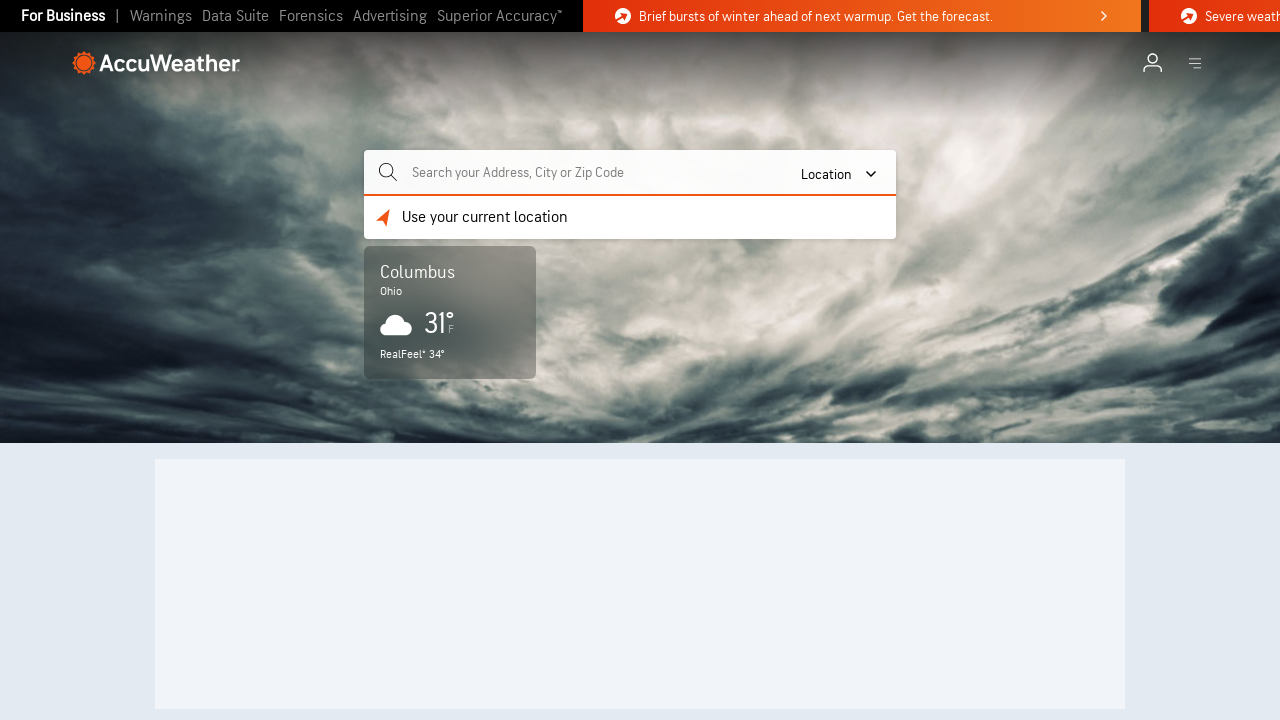

Current location weather header loaded
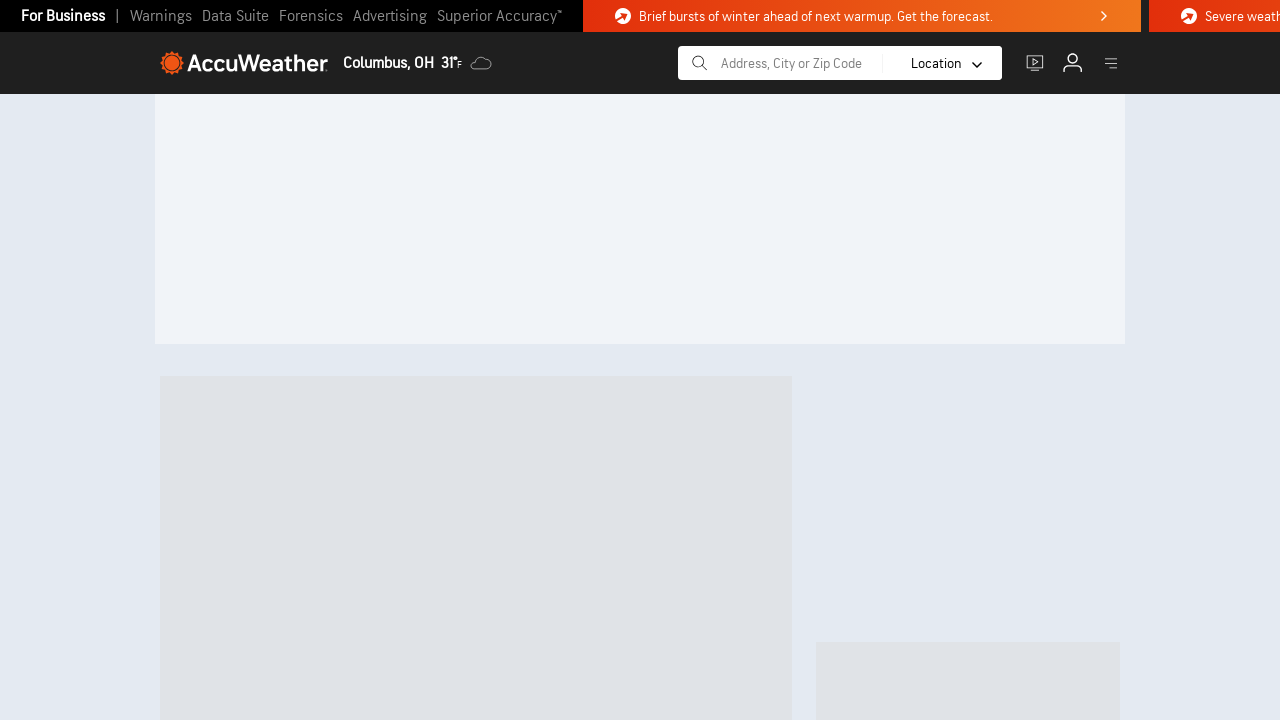

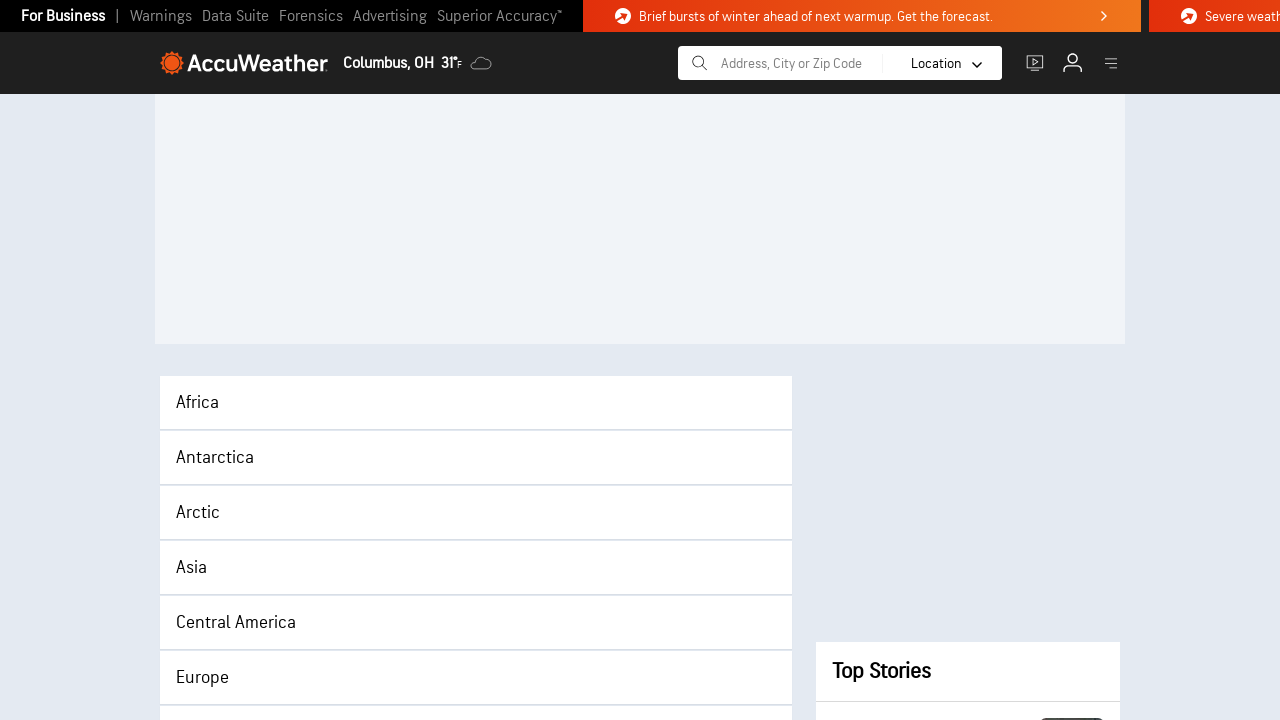